Navigates to the OrangeHRM demo application homepage and waits for the page to fully load.

Starting URL: https://opensource-demo.orangehrmlive.com/

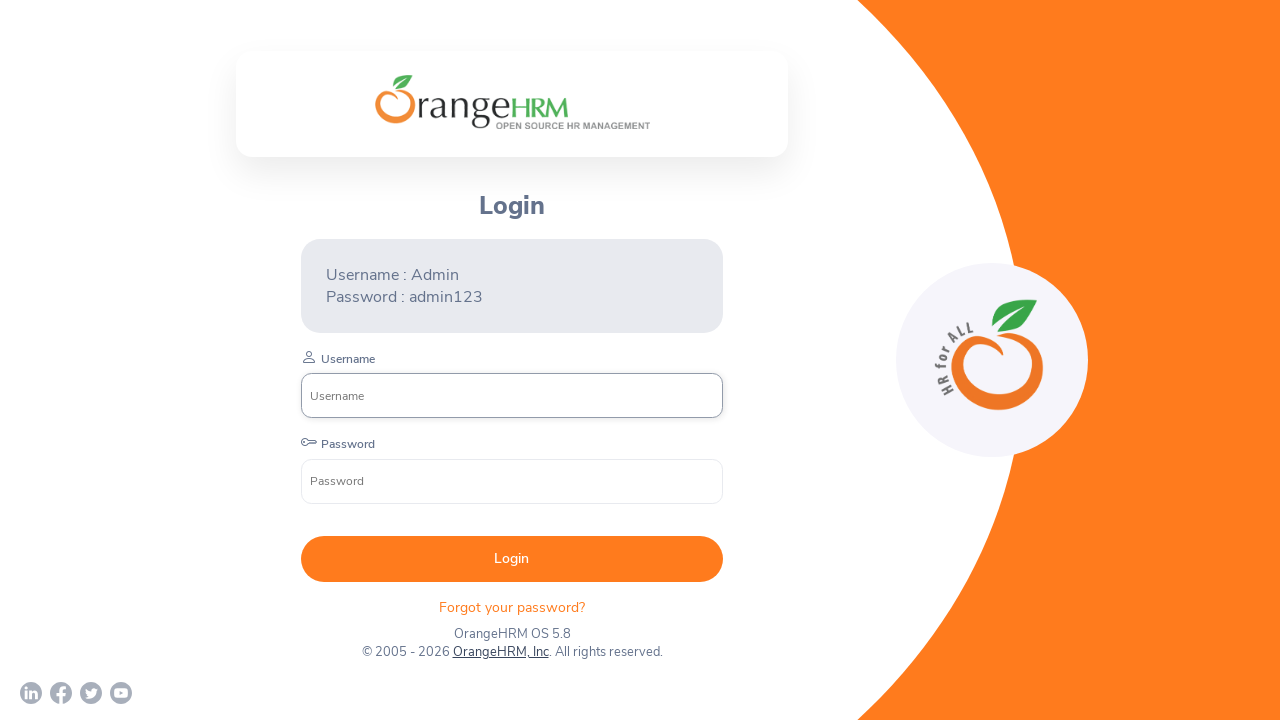

Waited for page to reach networkidle state
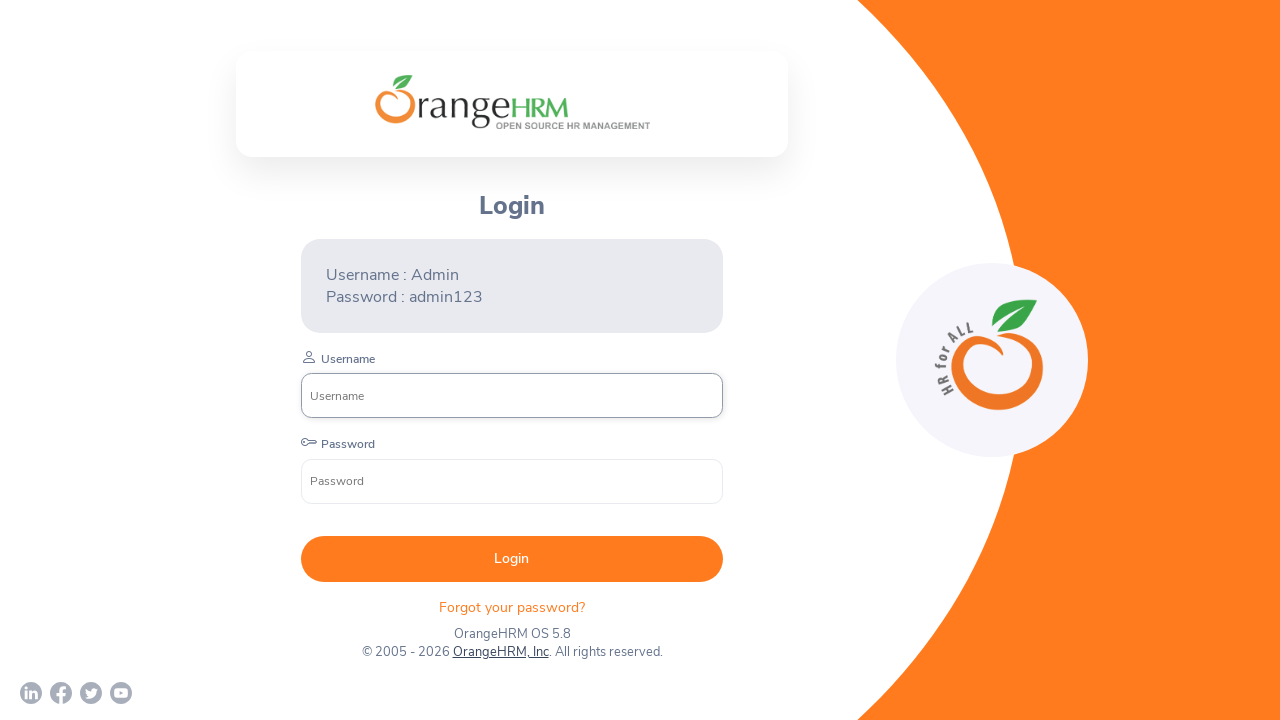

Verified OrangeHRM login branding element is visible
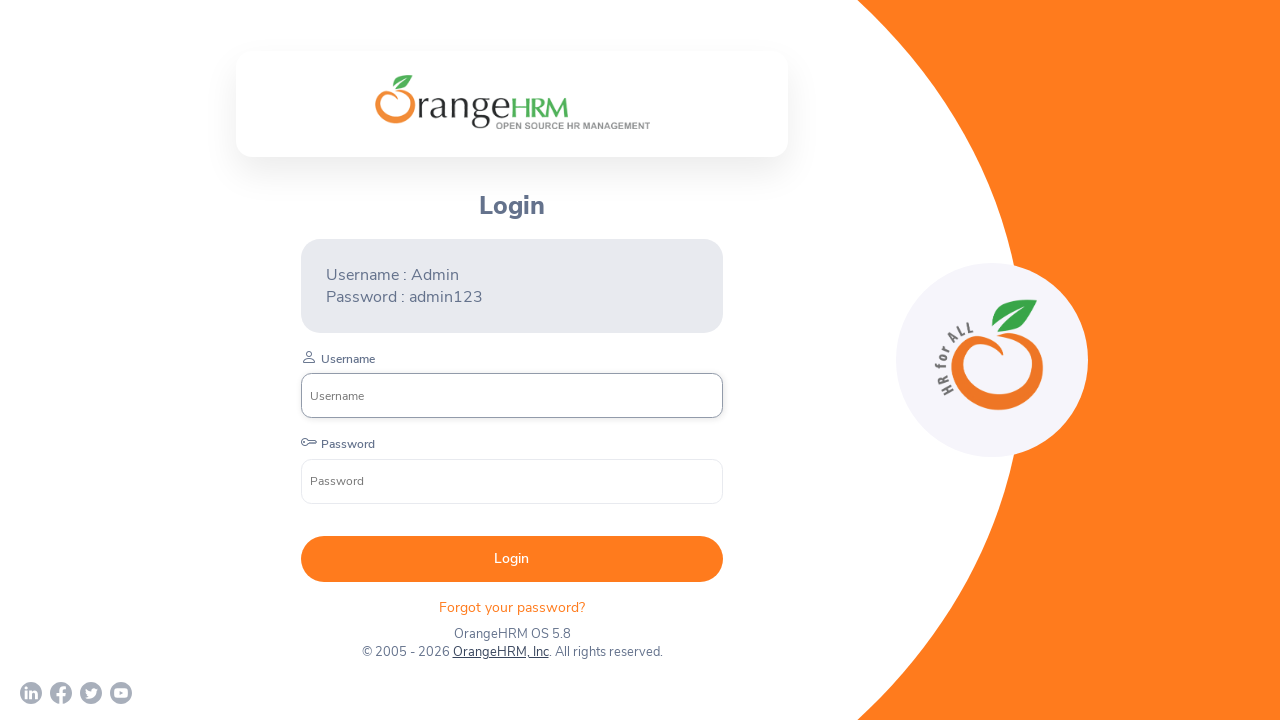

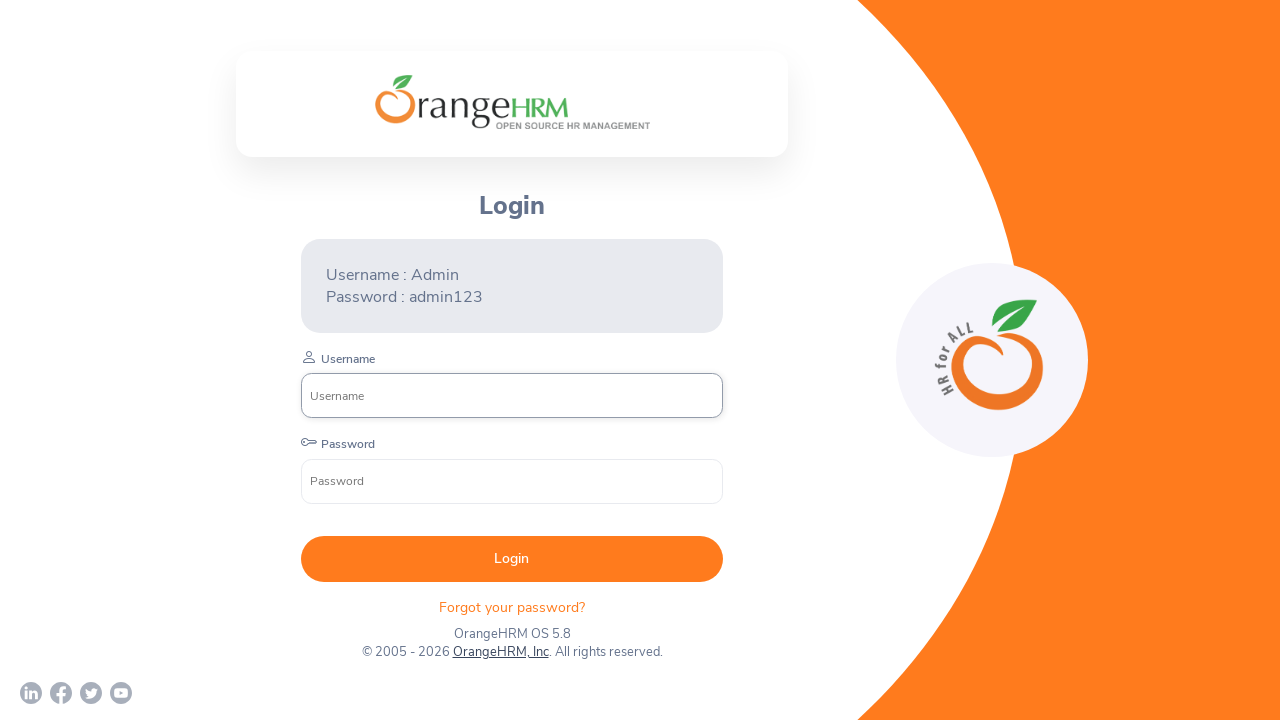